Tests JavaScript confirm dialog handling by triggering a confirm dialog and dismissing it

Starting URL: https://the-internet.herokuapp.com/

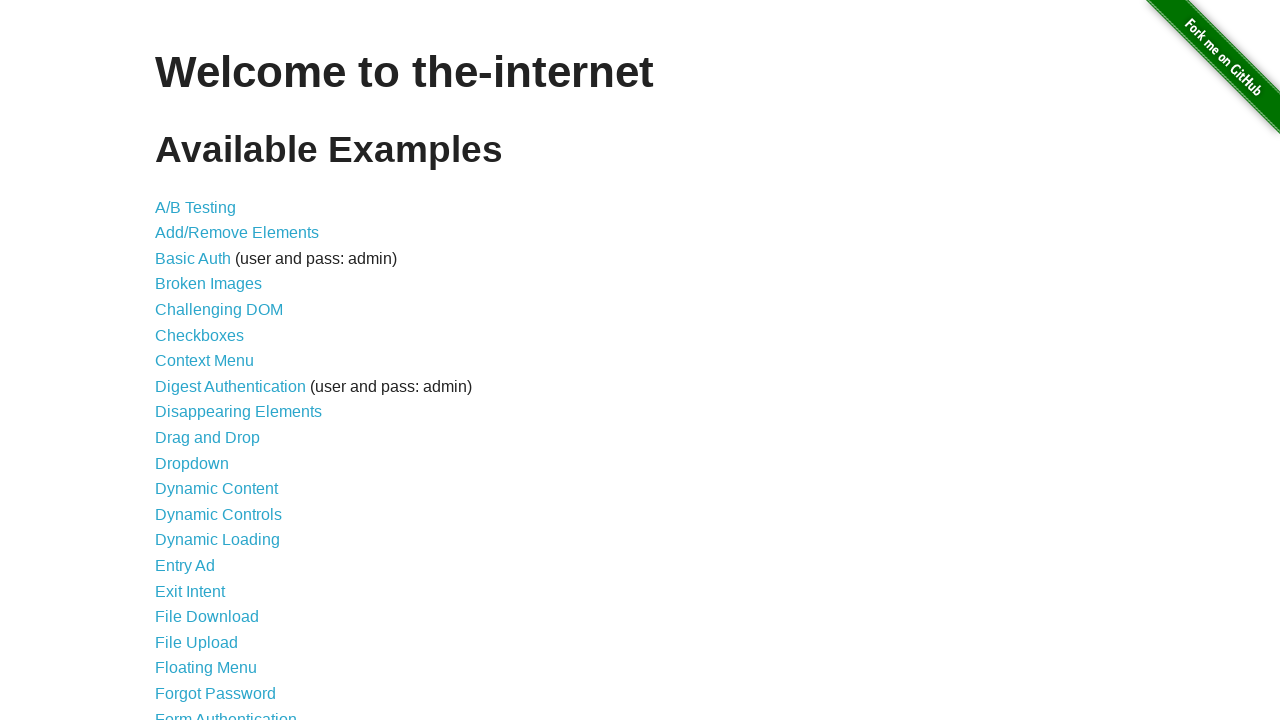

Clicked on JavaScript Alerts link at (214, 361) on text=JavaScript Alerts
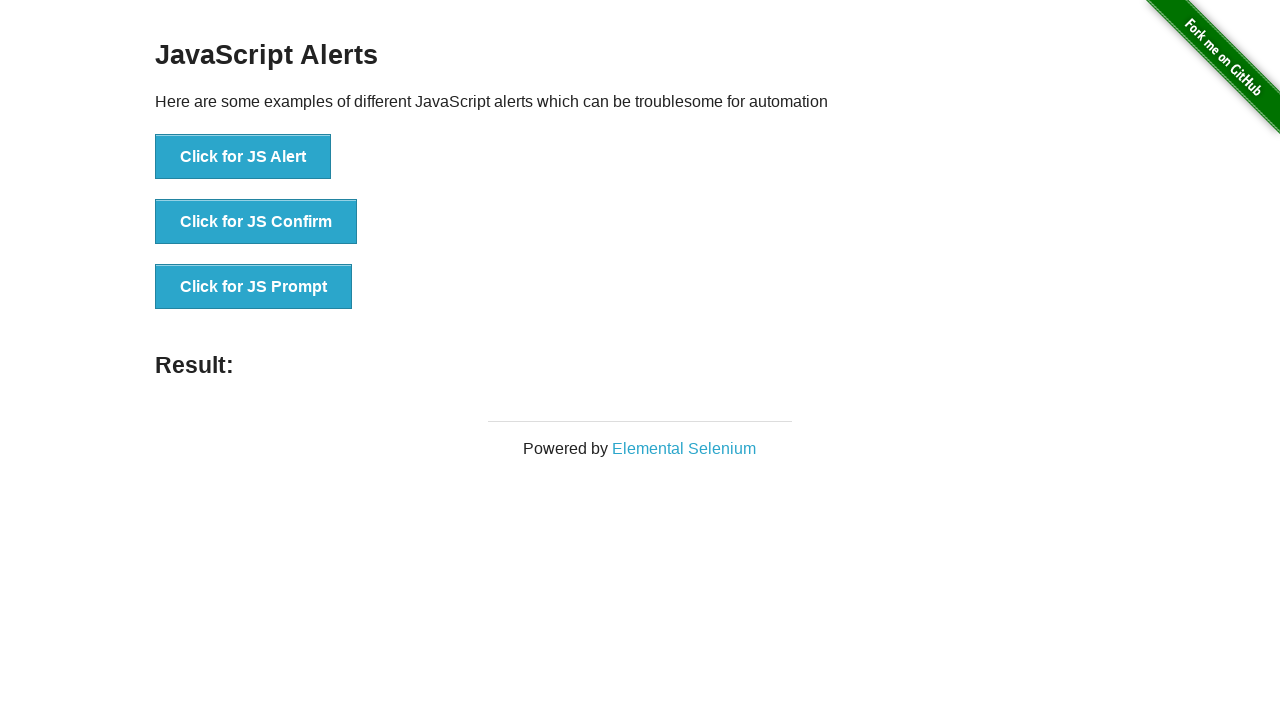

Registered dialog handler to dismiss confirm dialogs
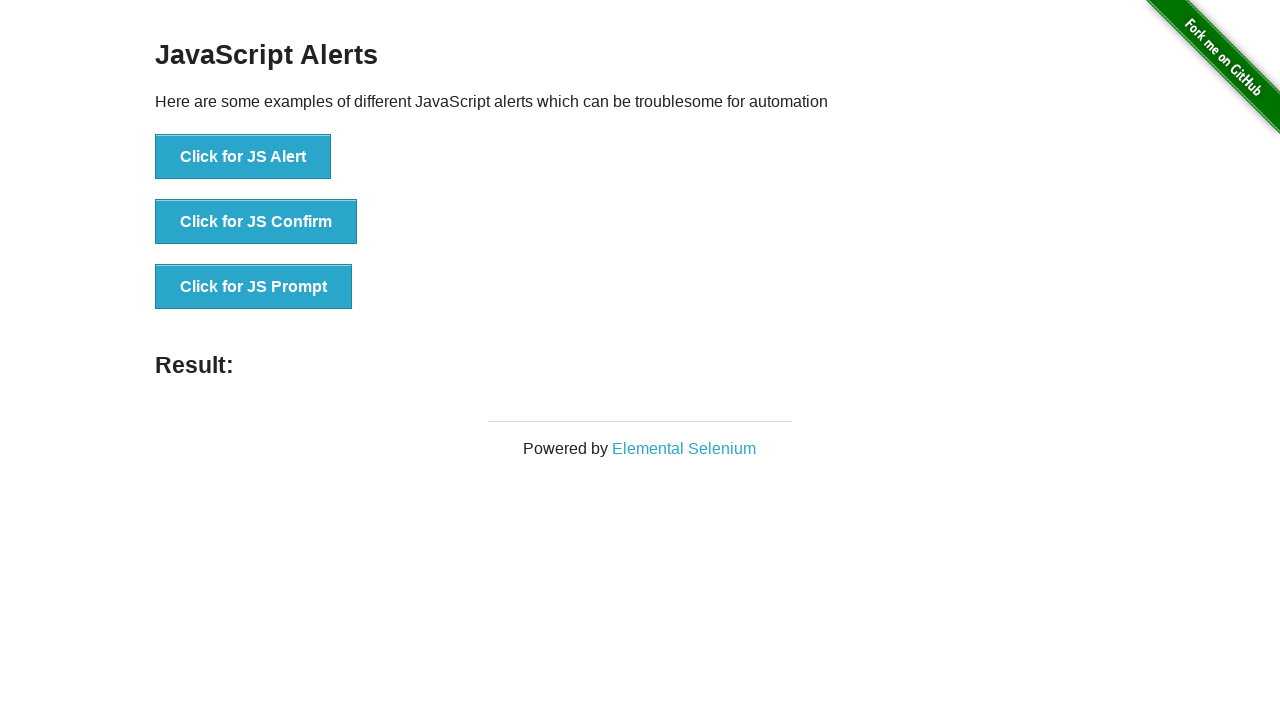

Clicked button to trigger JavaScript confirm dialog at (256, 222) on xpath=//button[text()='Click for JS Confirm']
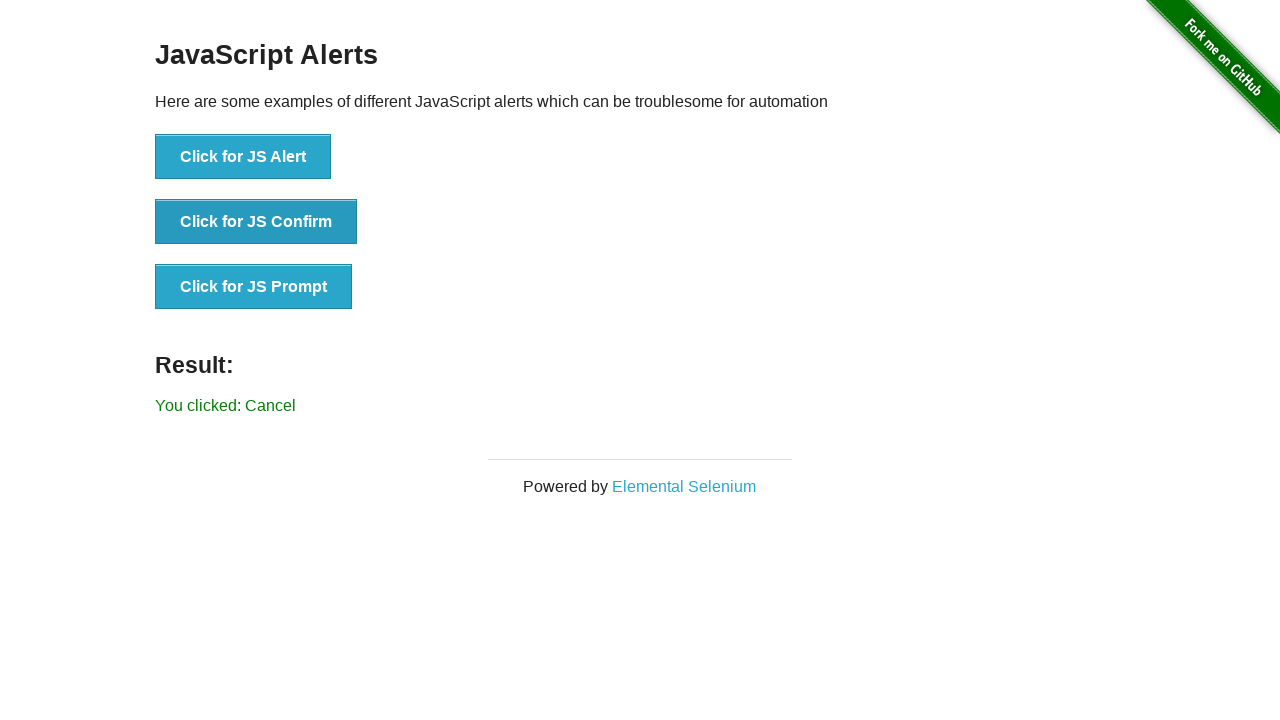

Confirm dialog was dismissed and result element loaded
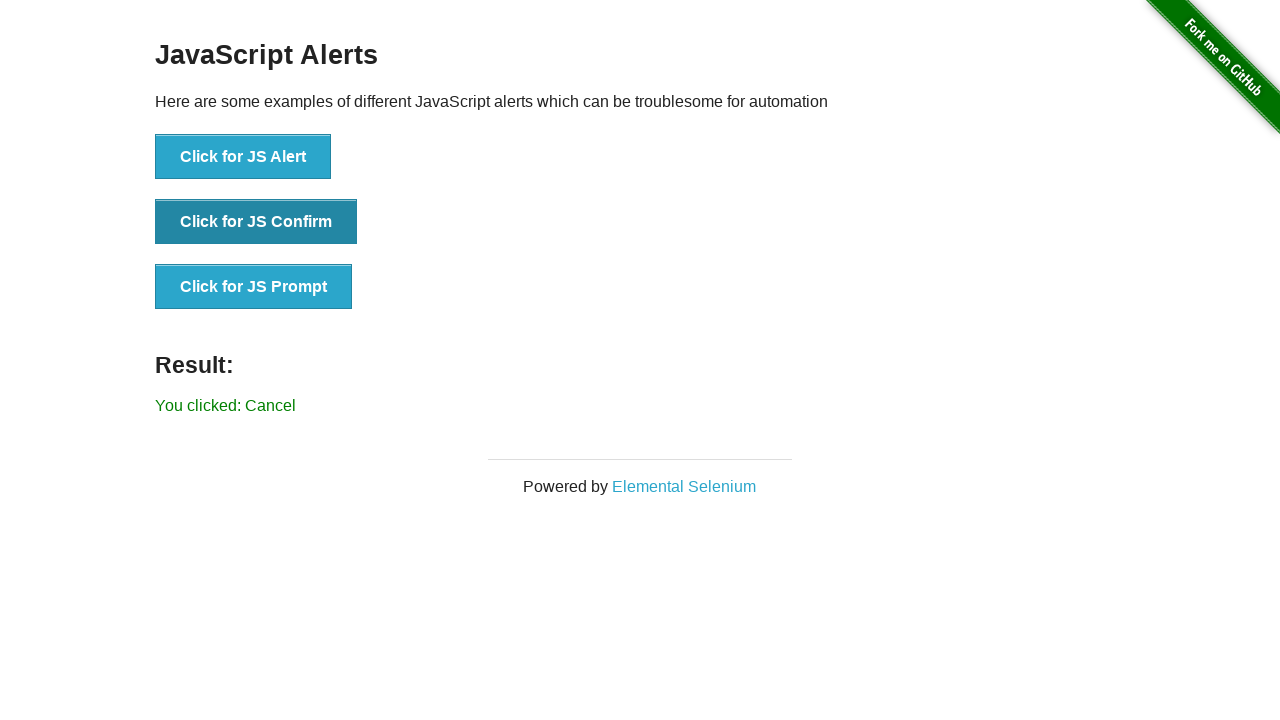

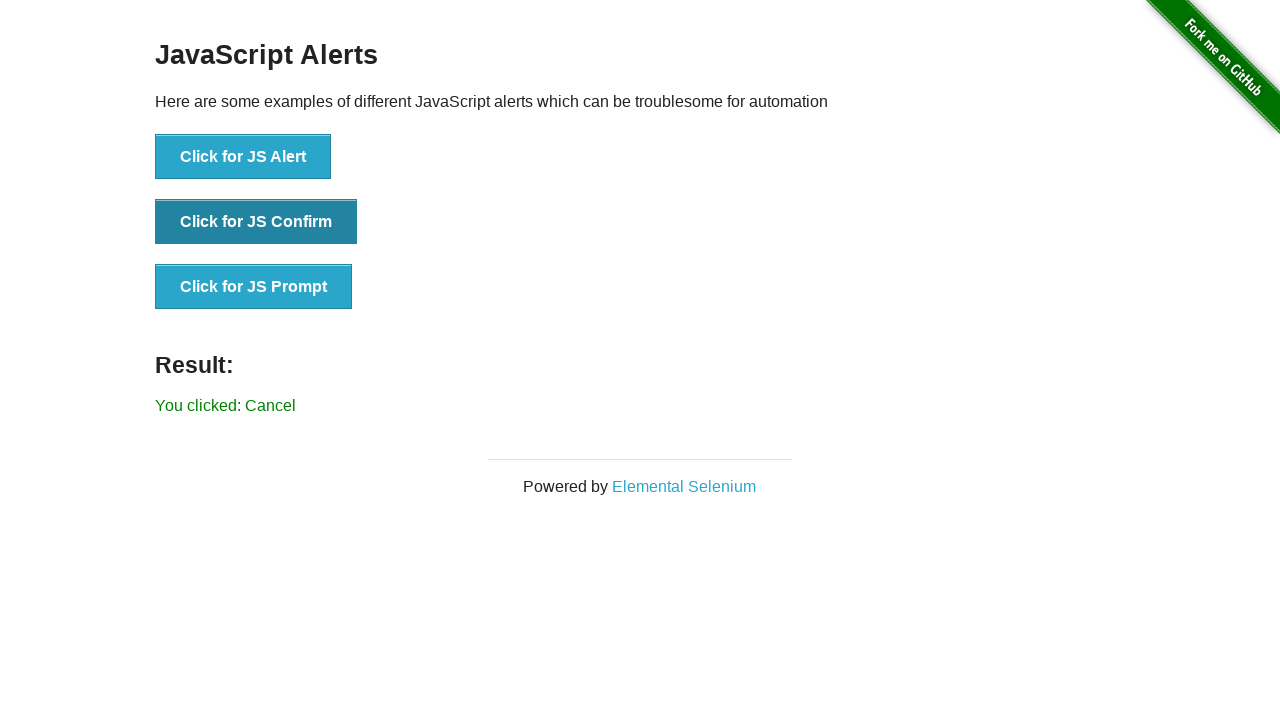